Navigates to an OK.ru (Odnoklassniki) public group page, scrolls to load posts, searches for posts containing a keyword, and clicks to expand comments on matching posts.

Starting URL: https://ok.ru/group/70000037422012

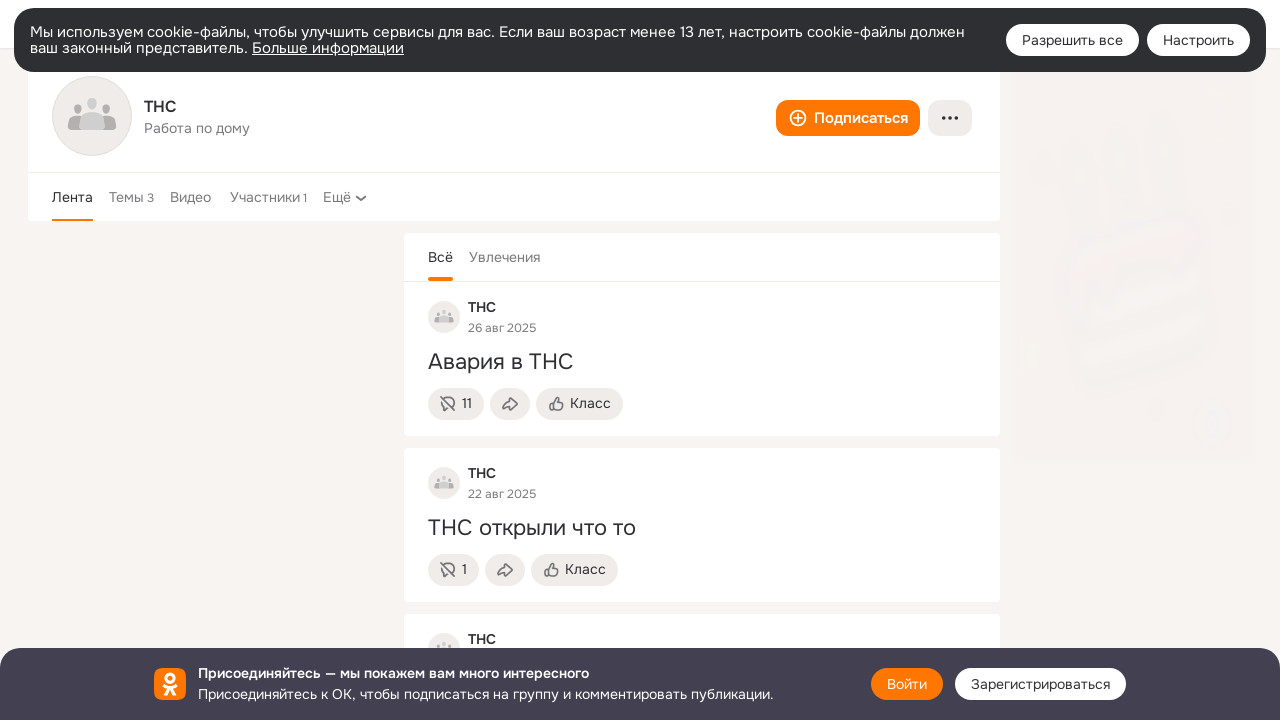

Page body loaded
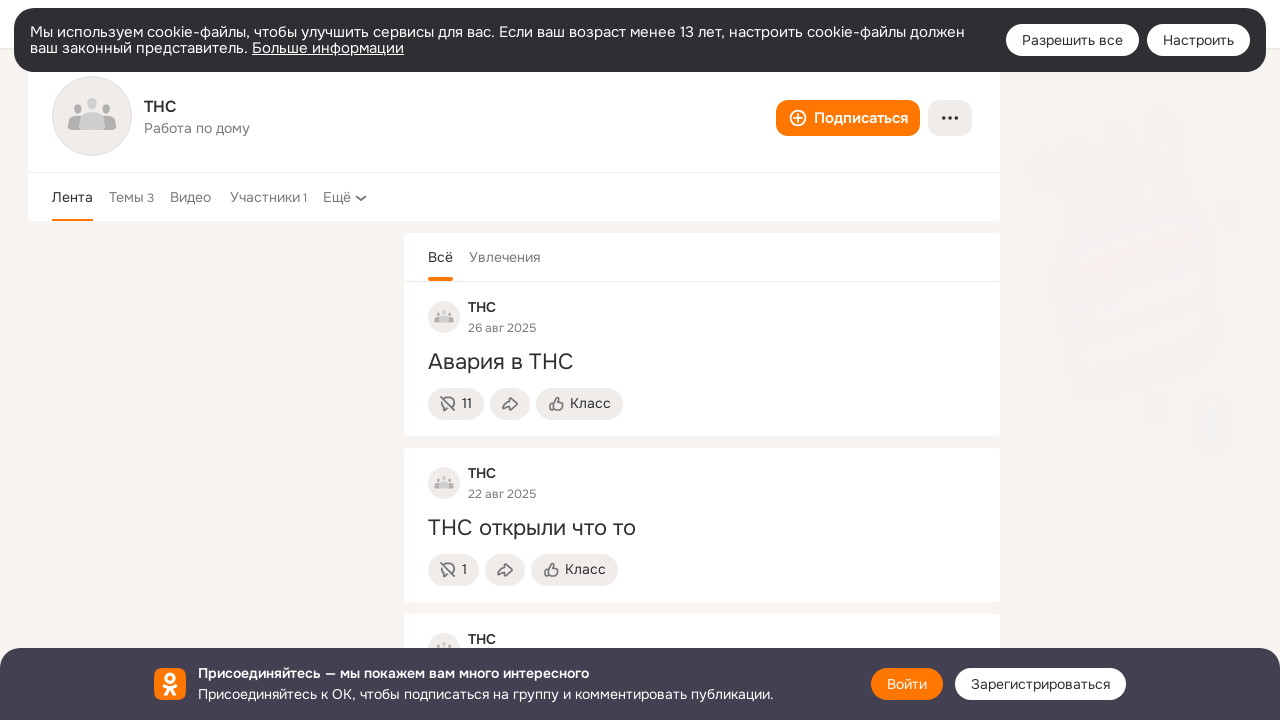

Initial content loading delay completed
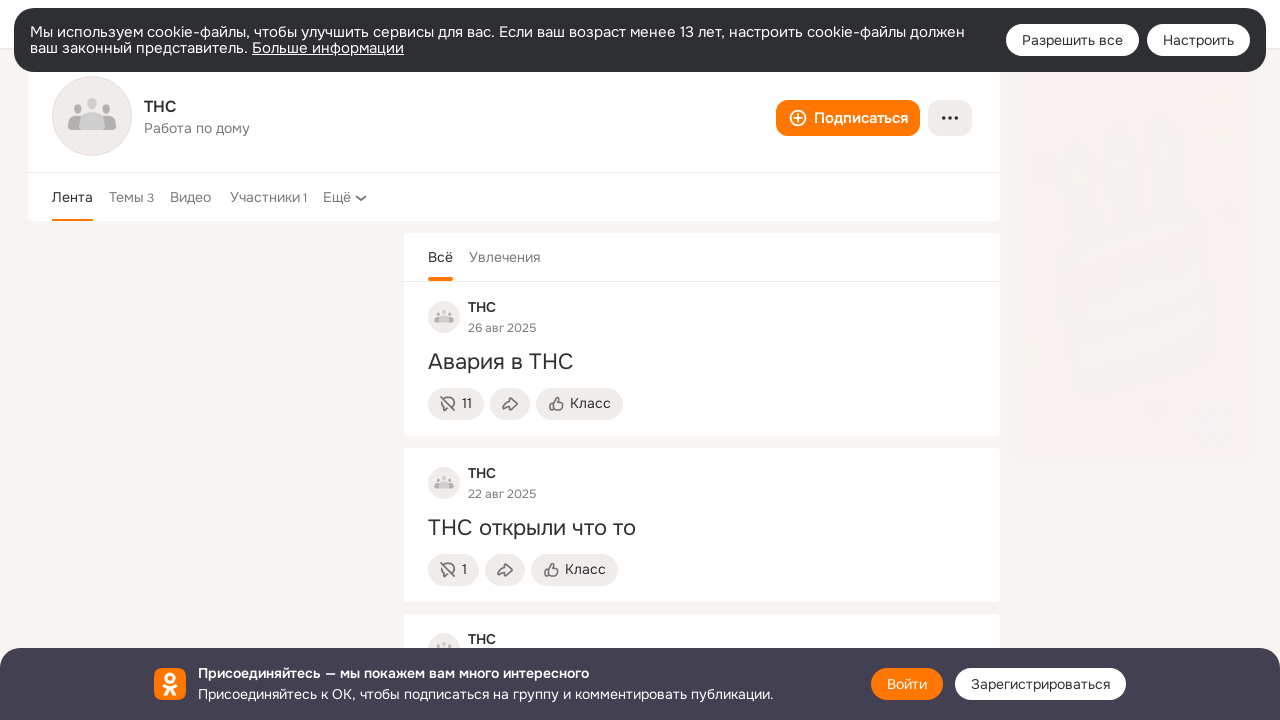

Scrolled to bottom of page (iteration 1/3)
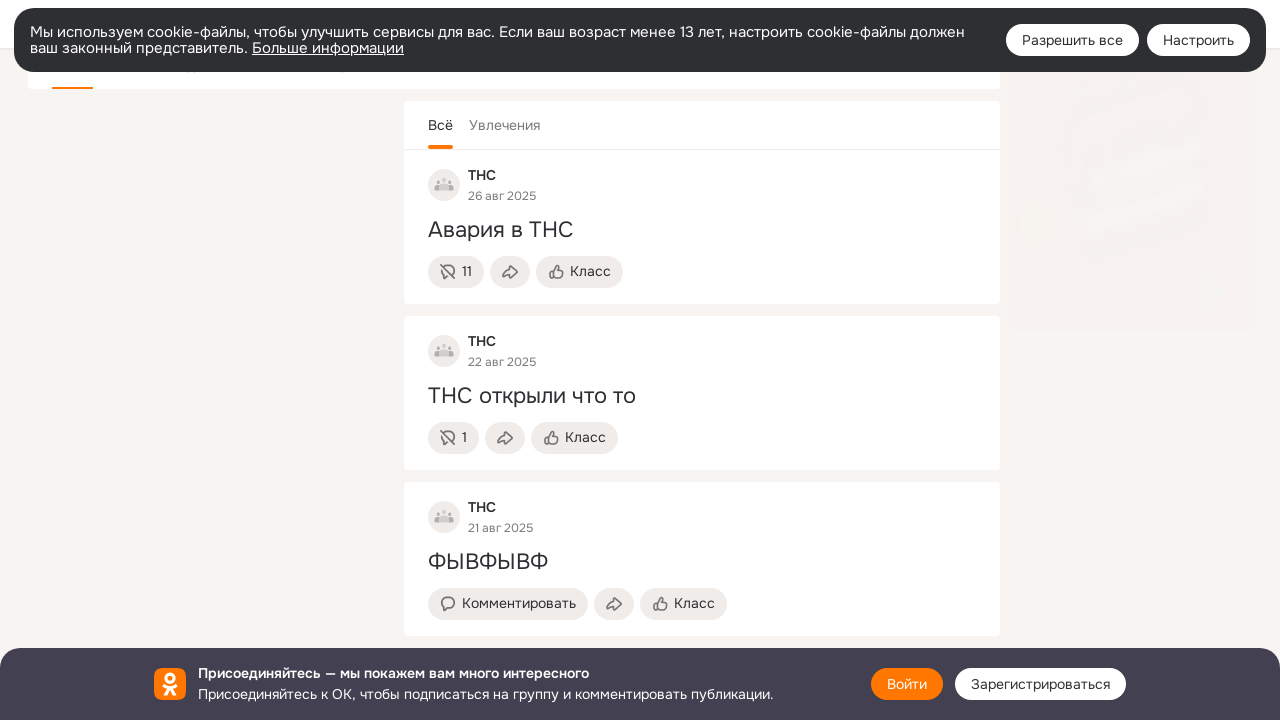

Waited for posts to load after scroll (iteration 1/3)
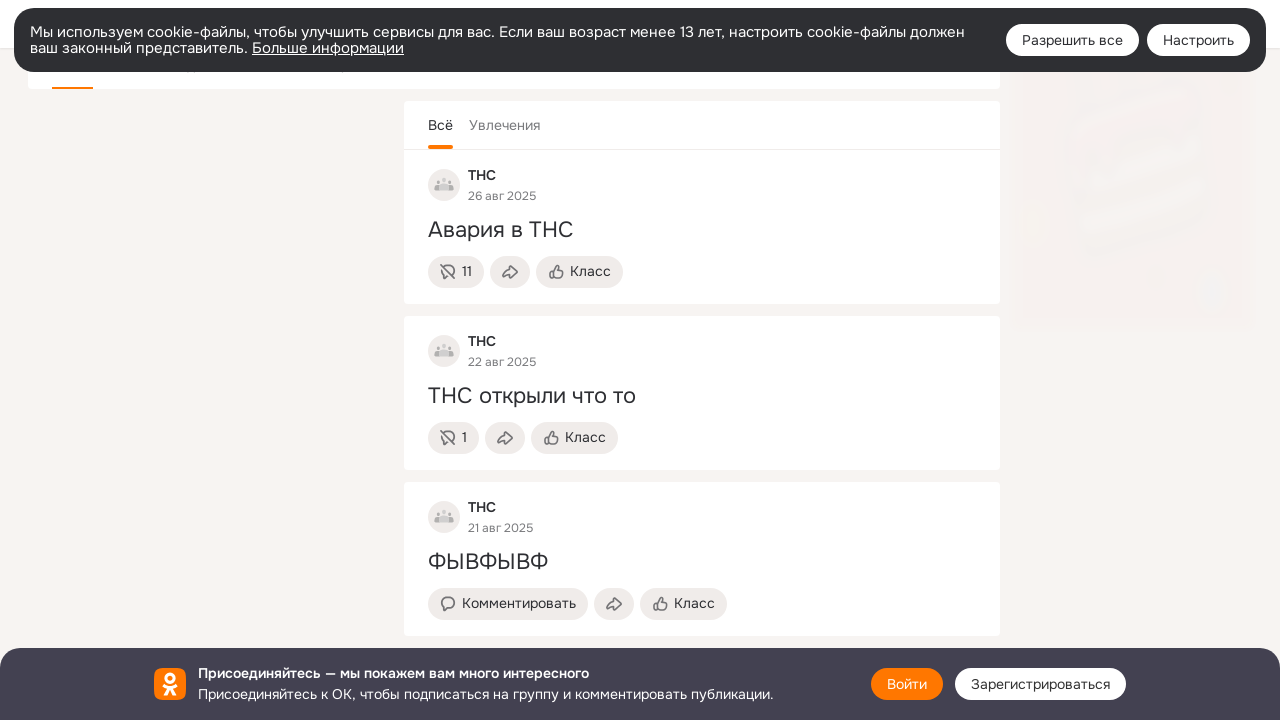

Scrolled to bottom of page (iteration 2/3)
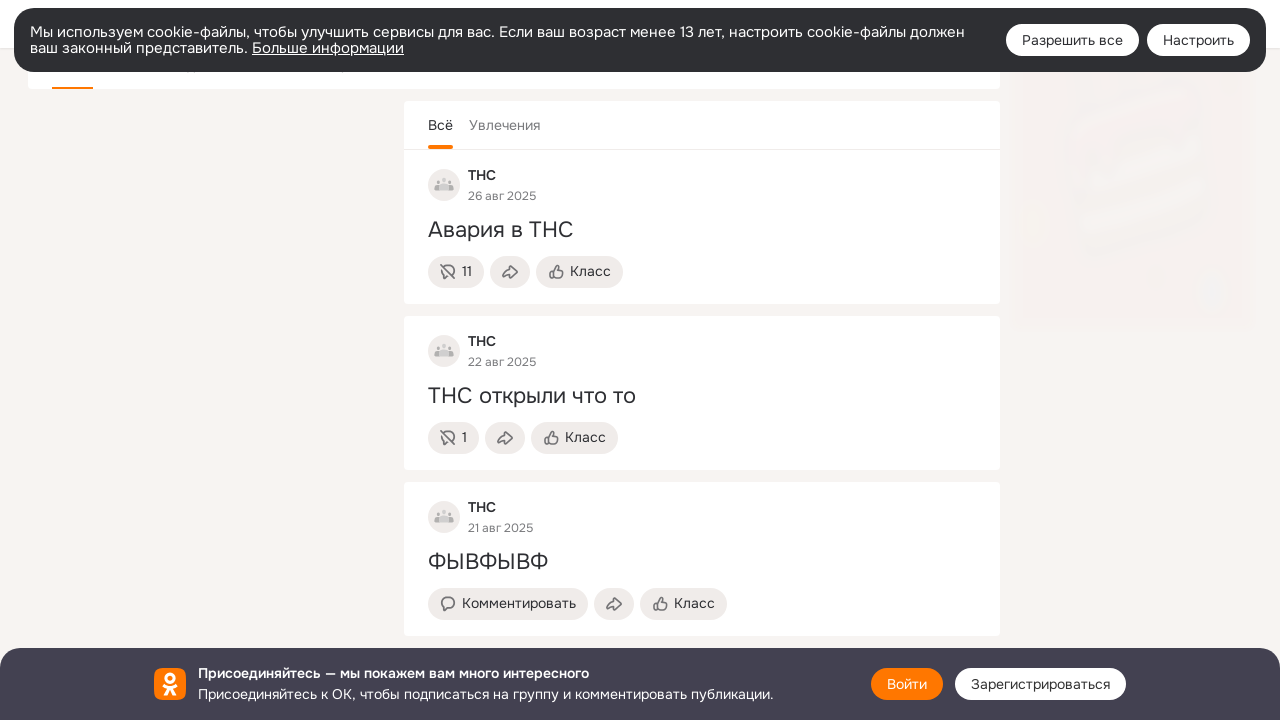

Waited for posts to load after scroll (iteration 2/3)
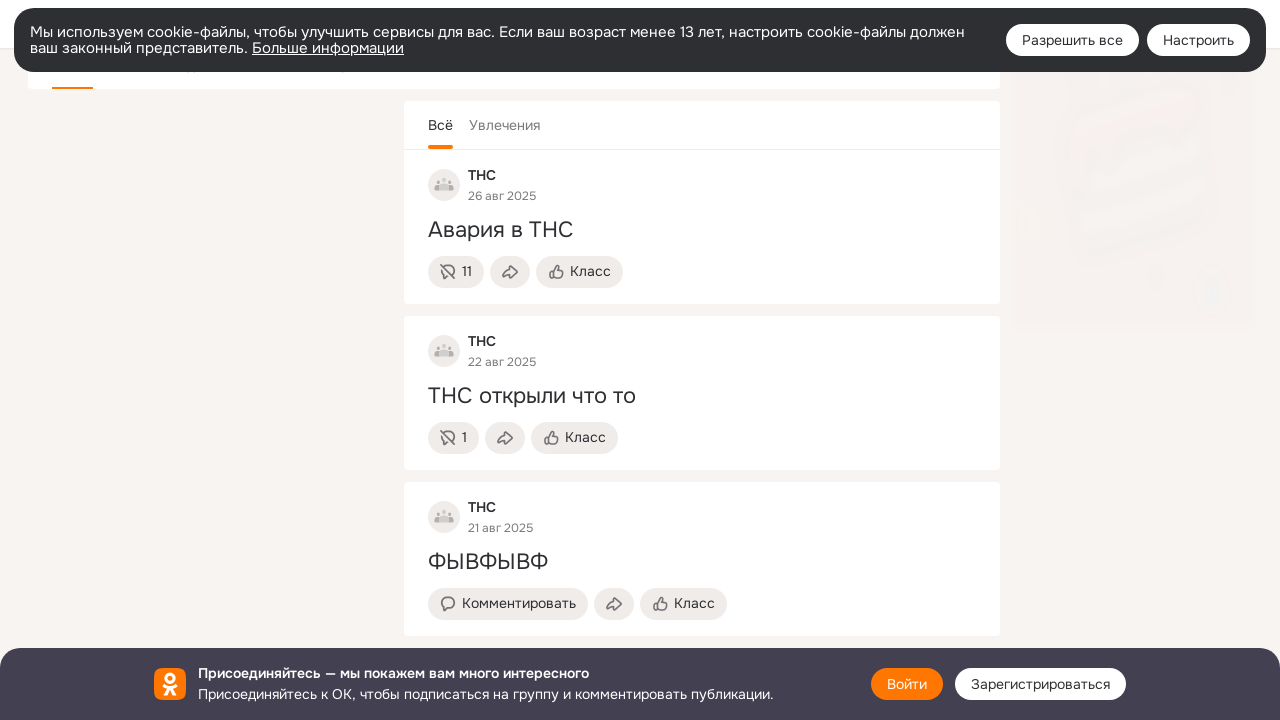

Scrolled to bottom of page (iteration 3/3)
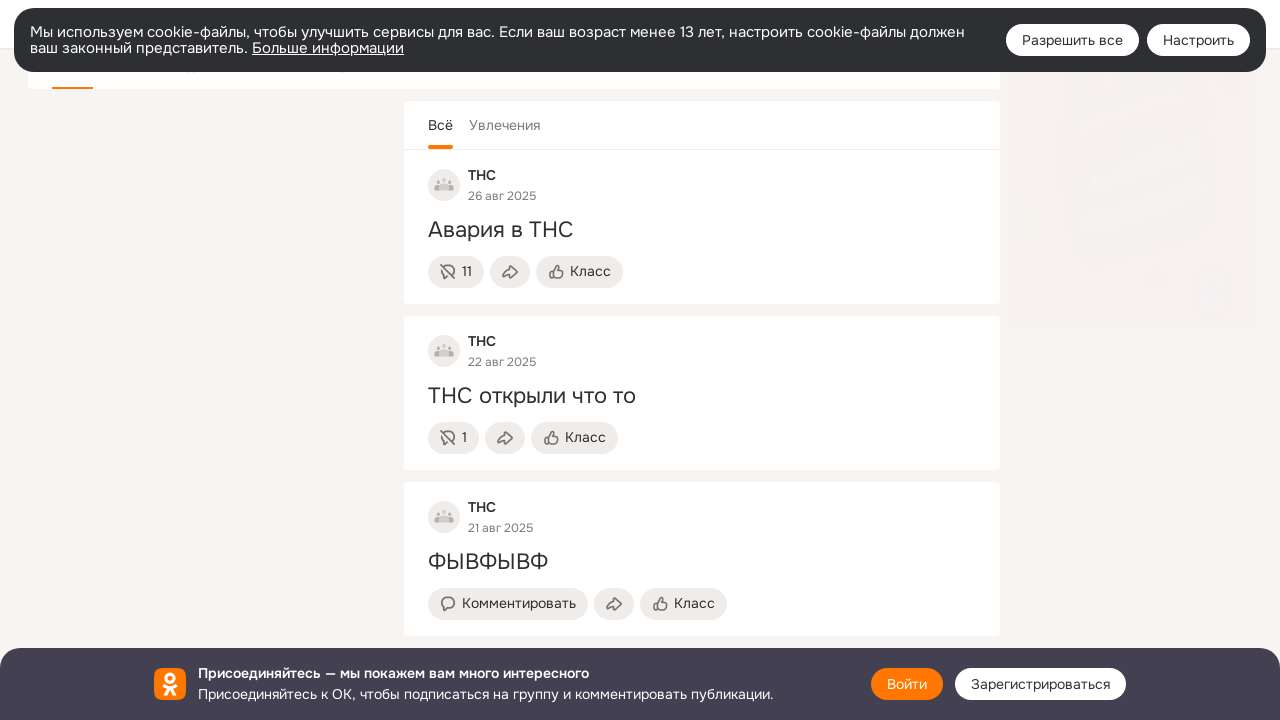

Waited for posts to load after scroll (iteration 3/3)
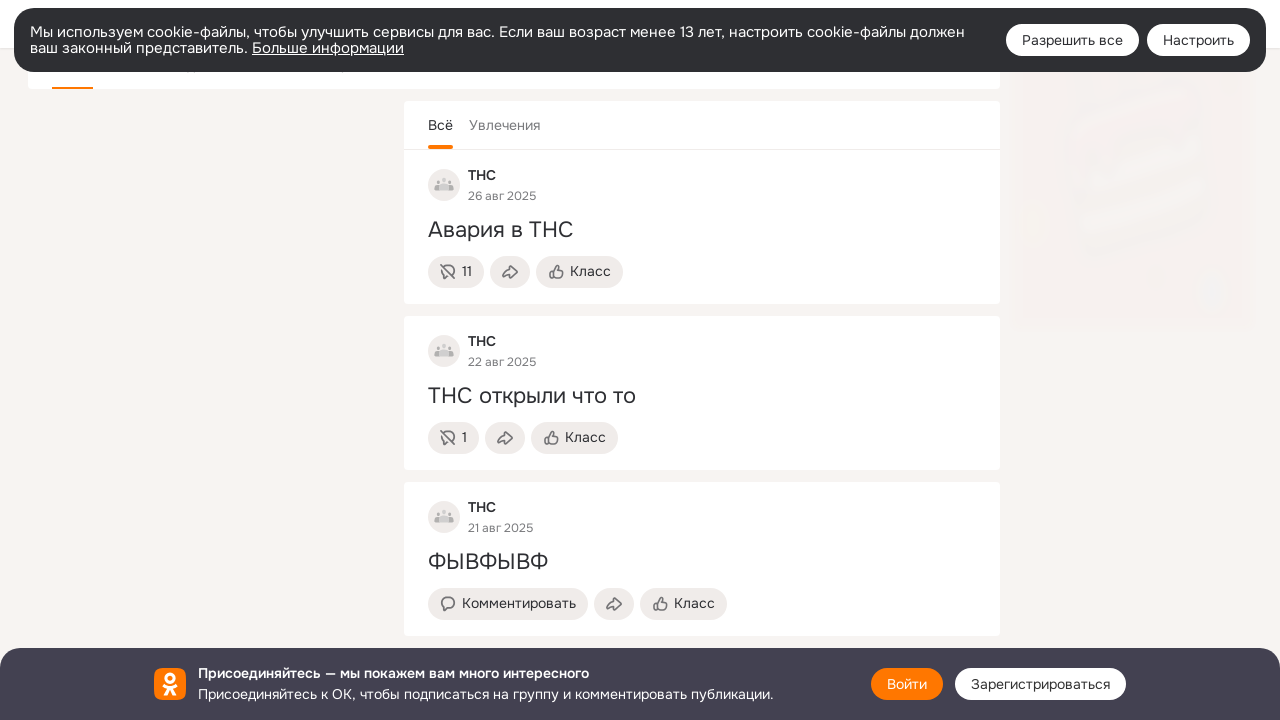

Found posts using selector: .feed
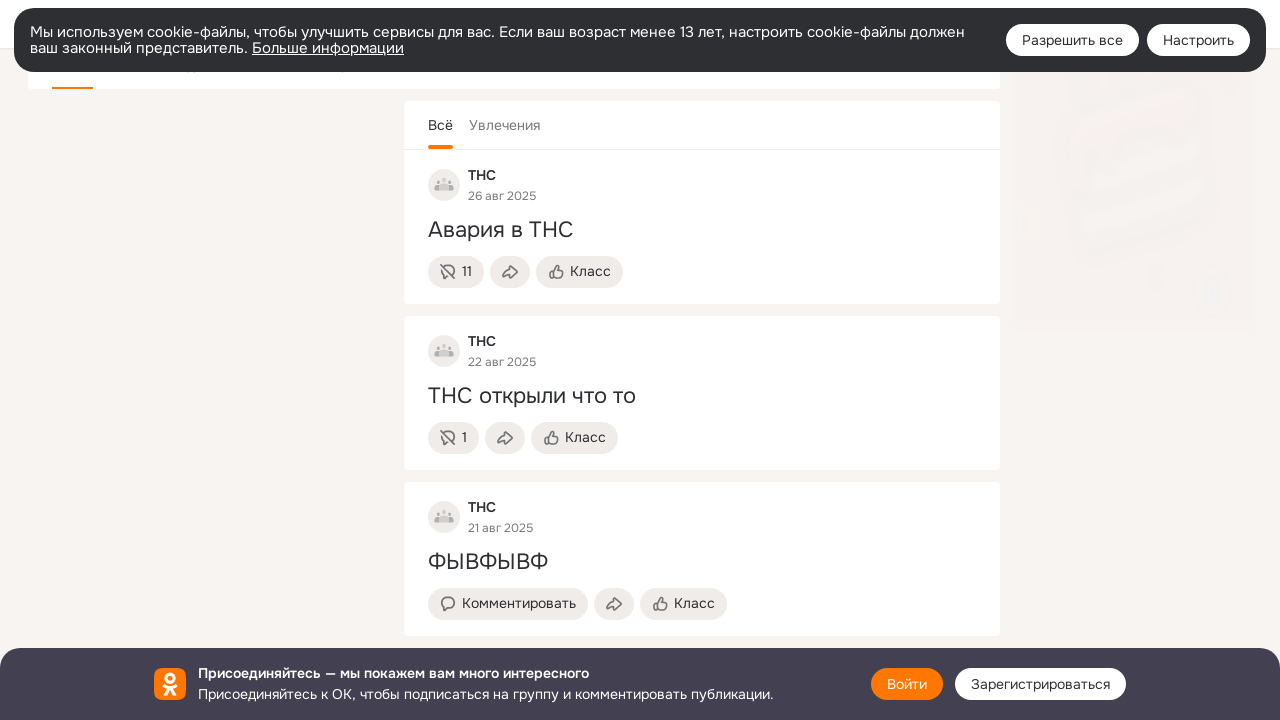

Scrolled comment button into view using selector: text=Комментировать
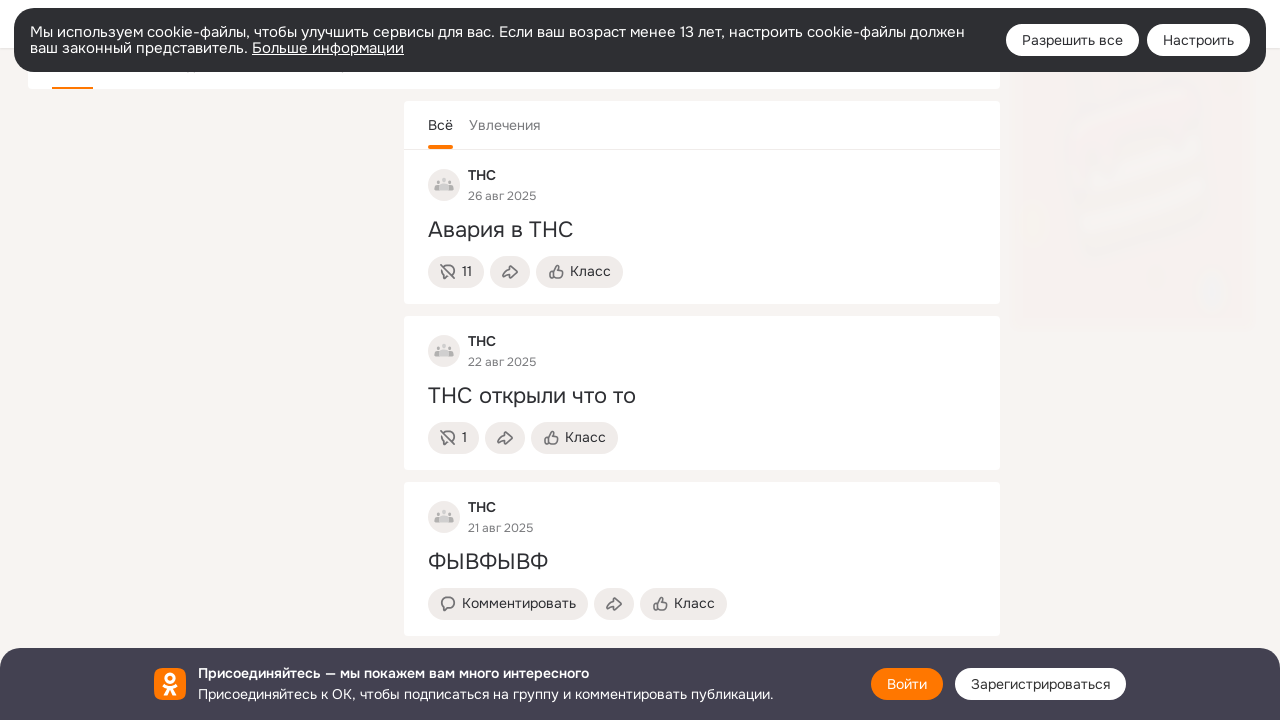

Waited before clicking comment button
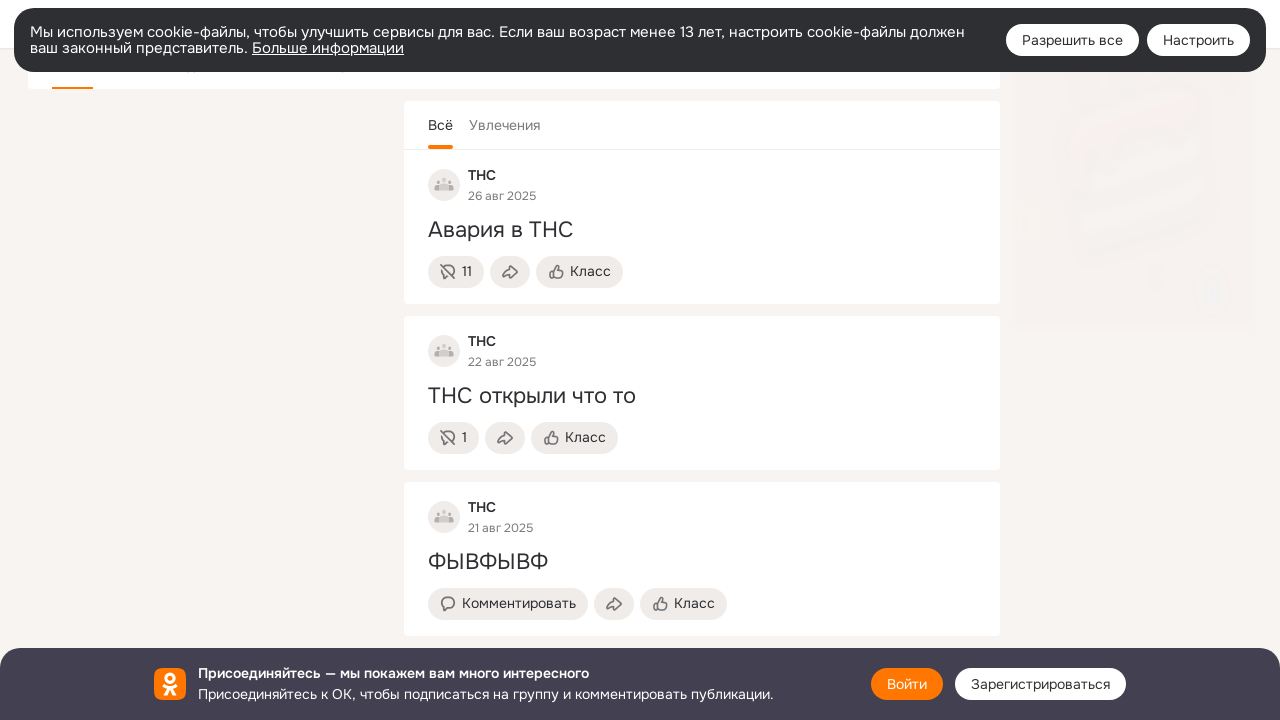

Clicked comment button to expand comments using selector: text=Комментировать at (519, 606) on text=Комментировать >> nth=0
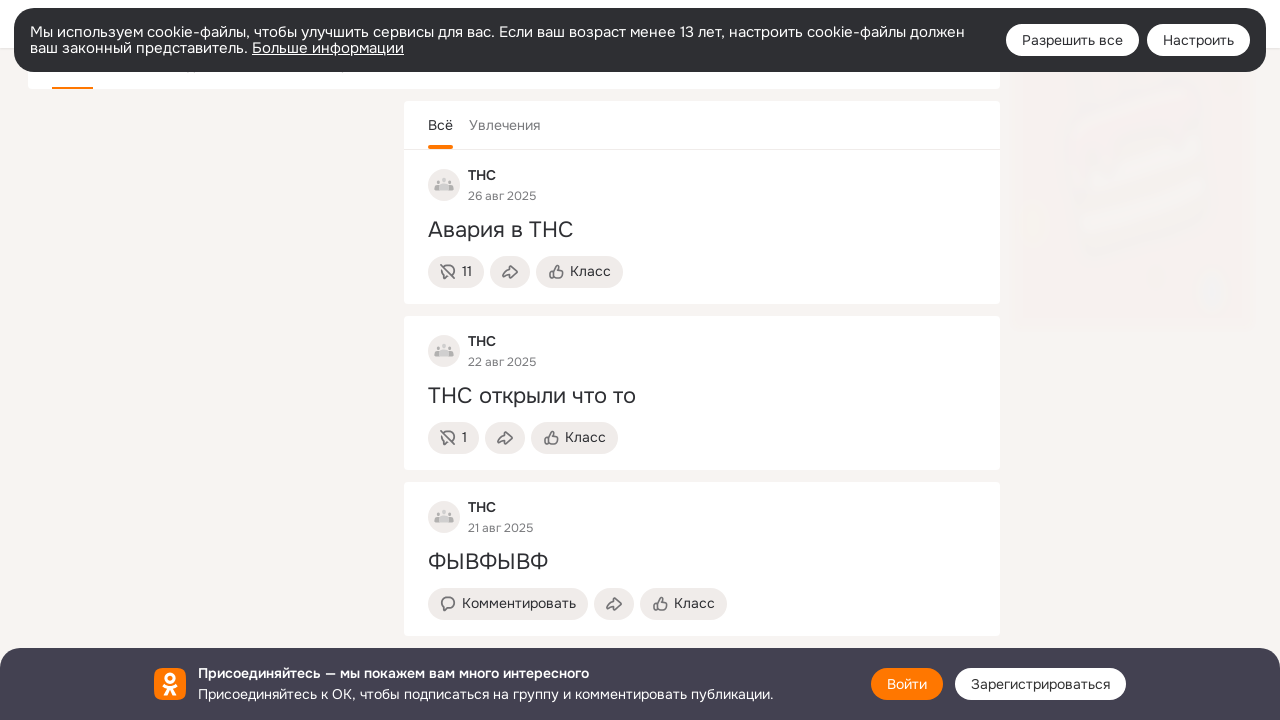

Waited for comments to load
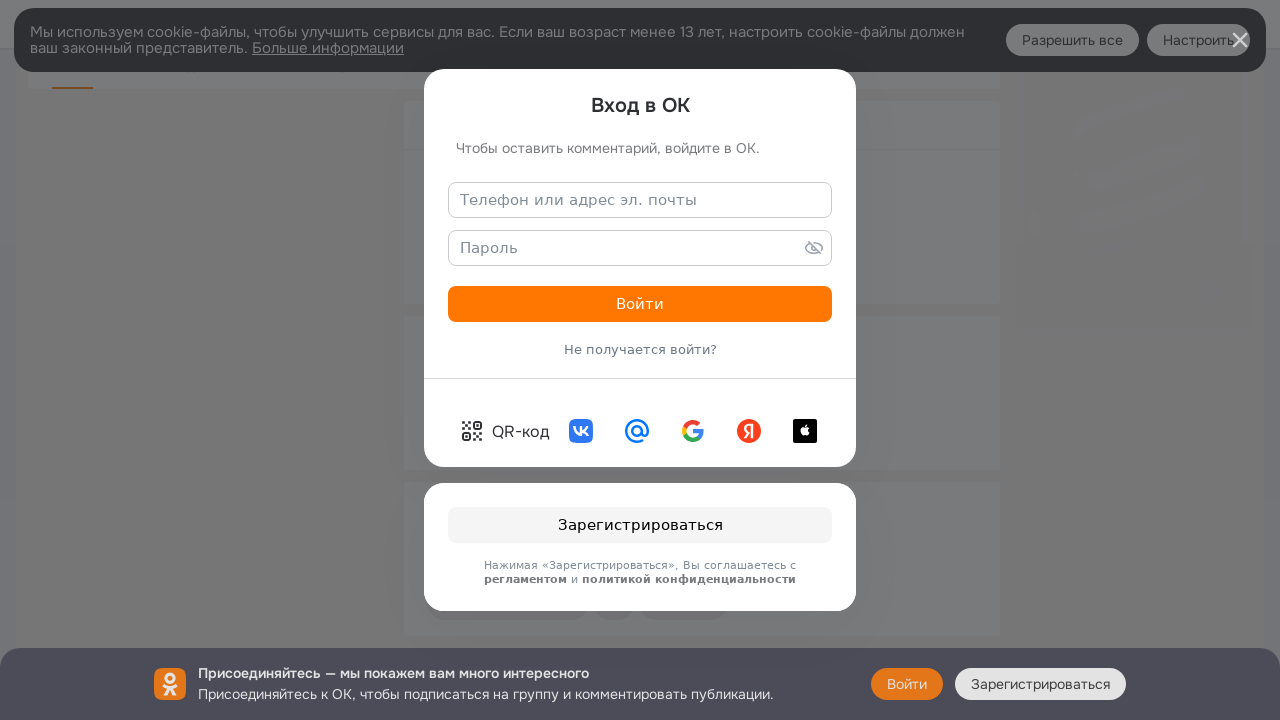

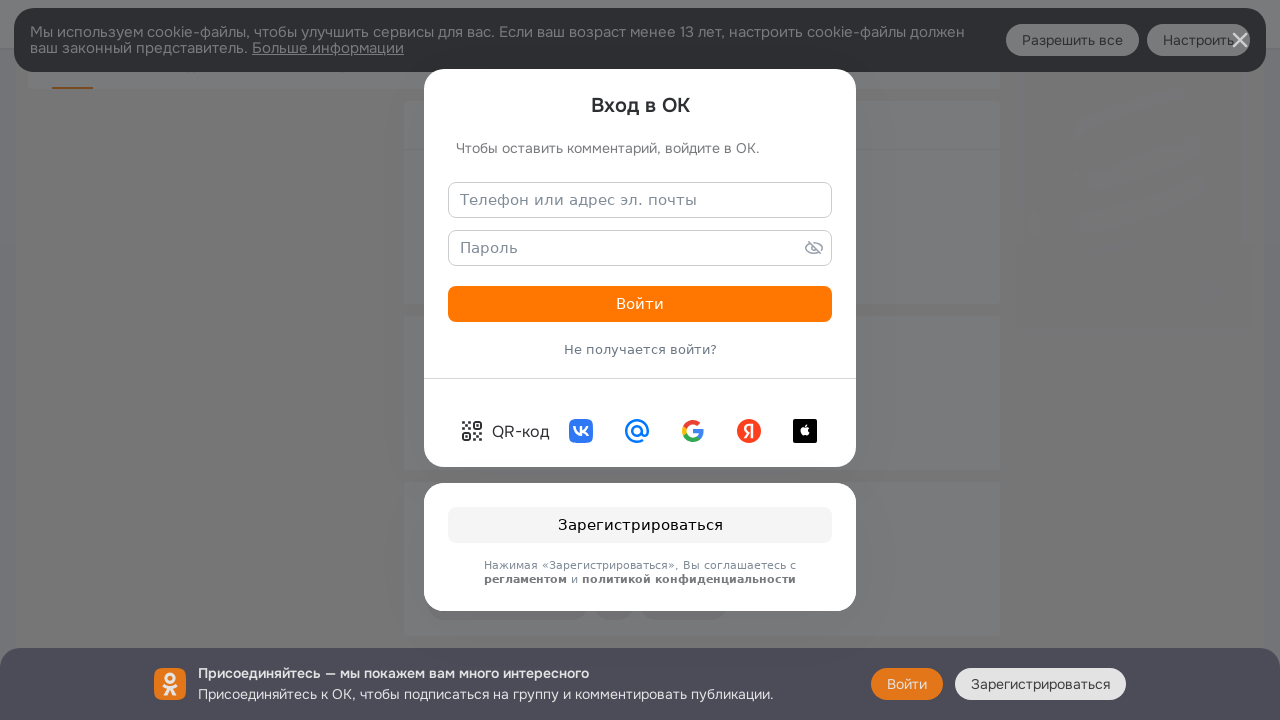